Tests a free tarot card reading application by selecting a category (財運/fortune), shuffling cards, selecting 5 cards, and revealing the reading results.

Starting URL: https://gomedia.asia/zh/free_tarot/

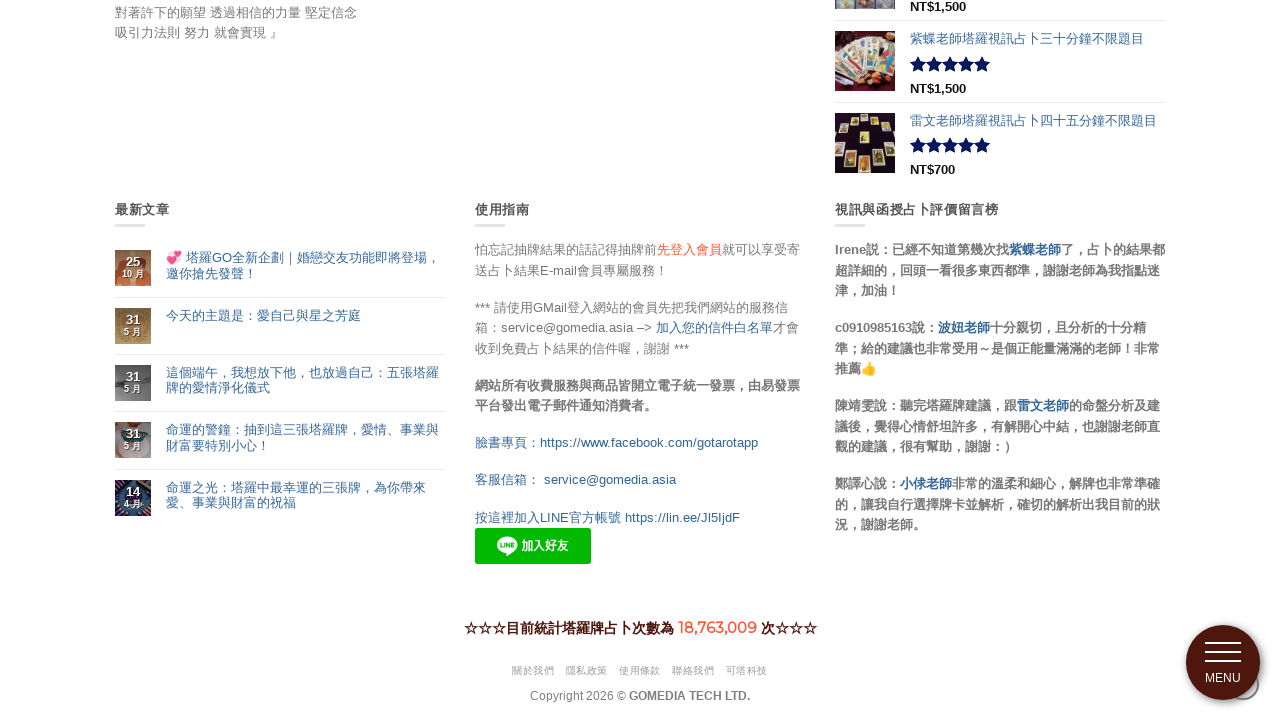

Selected fortune category (財運) from dropdown on select[name="category"]
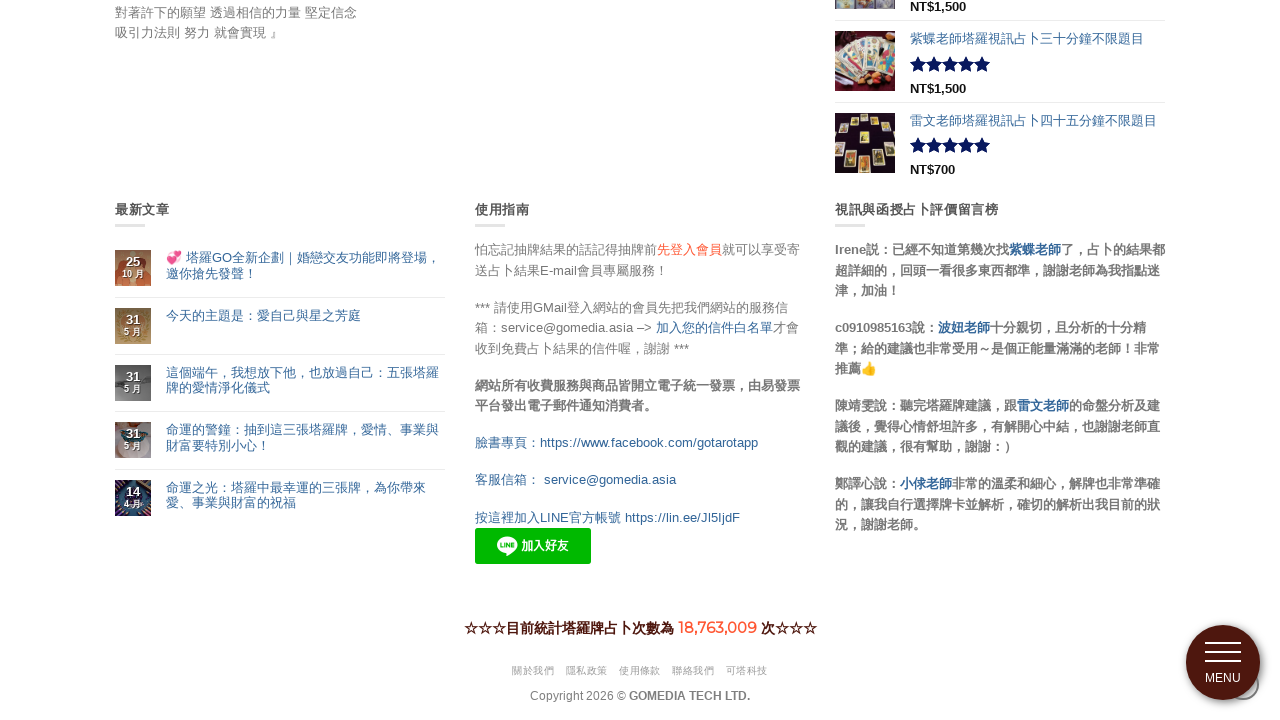

Clicked shuffle button (洗牌) to shuffle cards at (215, 360) on input:has-text("洗牌")
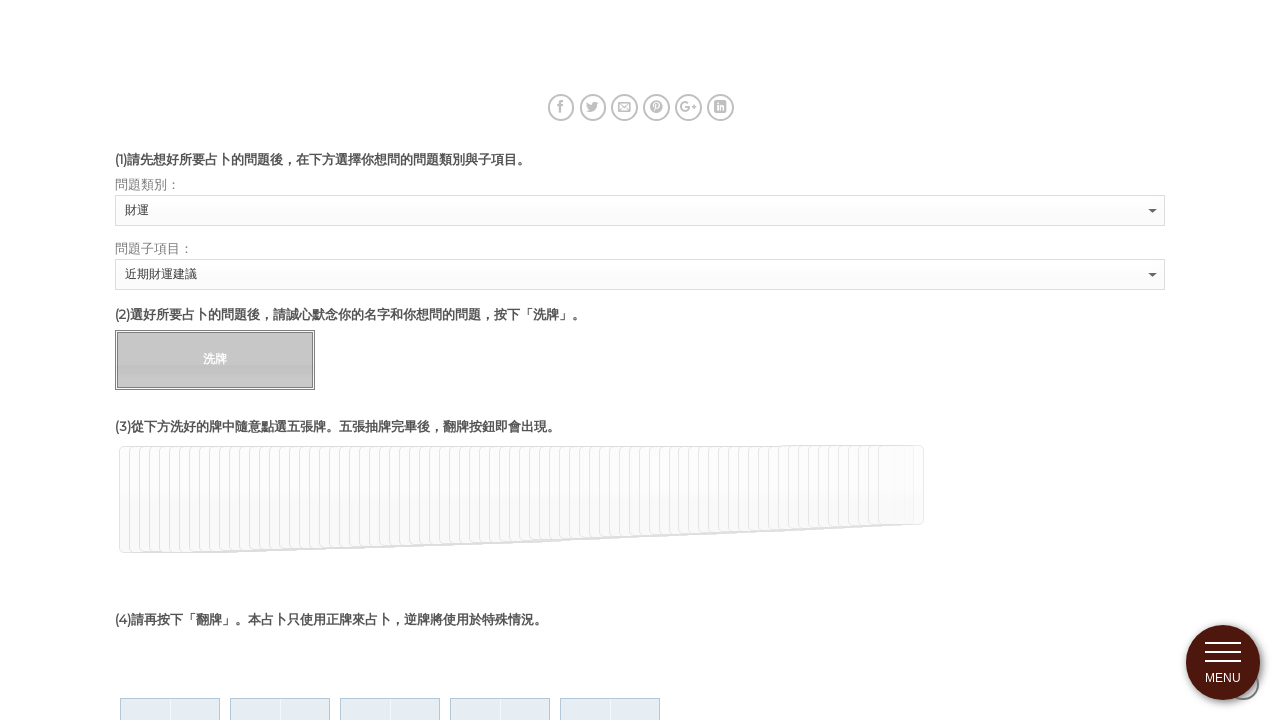

Selected first tarot card (#cardProto81) at (918, 64) on #cardProto81
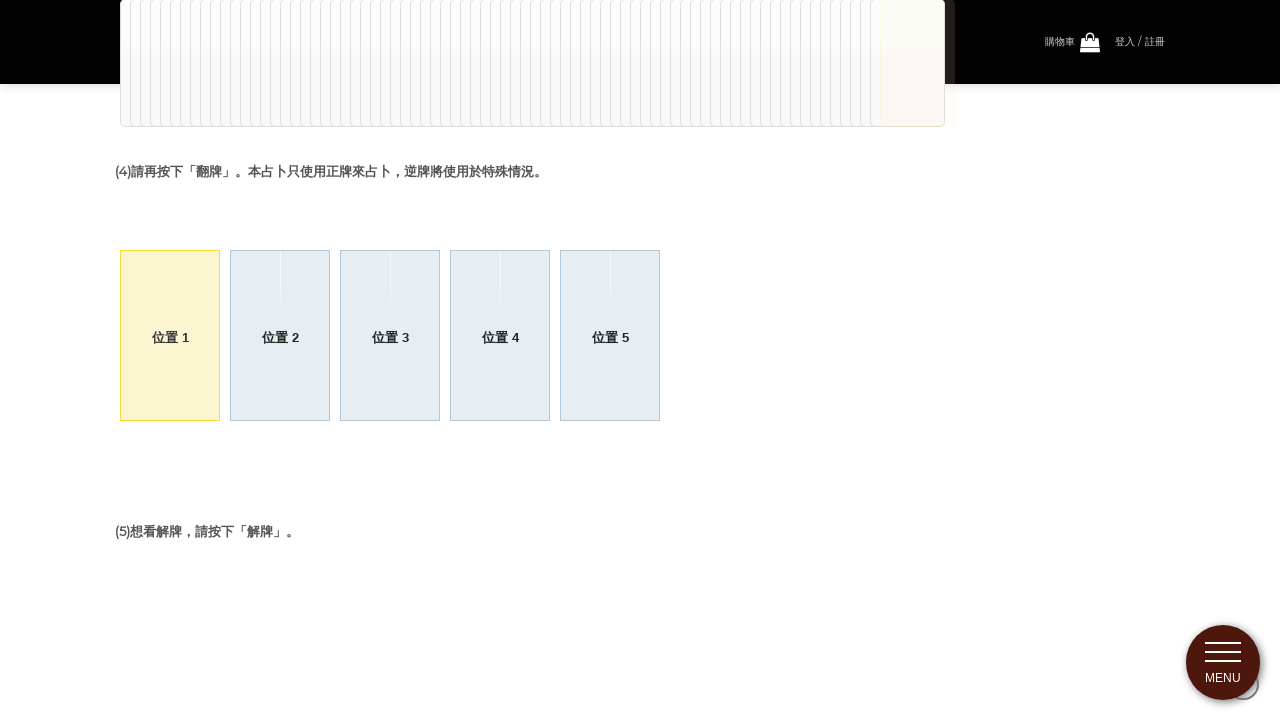

Selected second tarot card (#cardProto80) at (908, 64) on #cardProto80
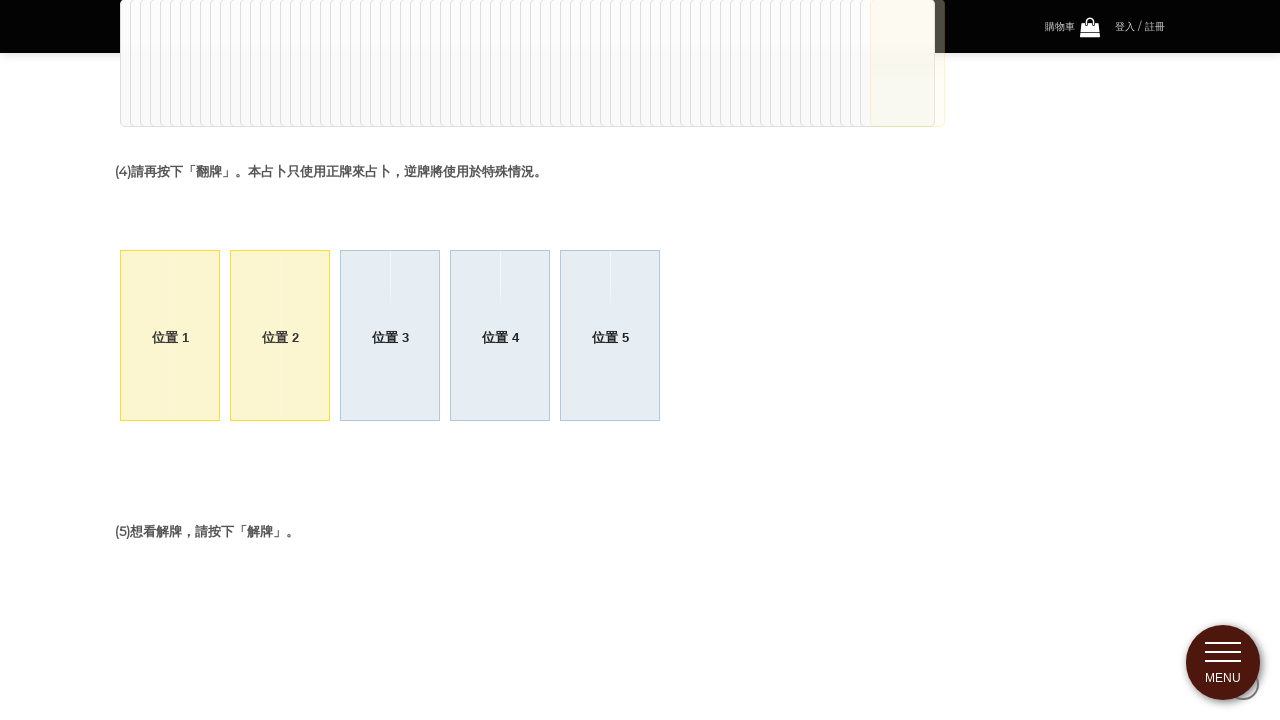

Selected third tarot card (#cardProto79) at (898, 64) on #cardProto79
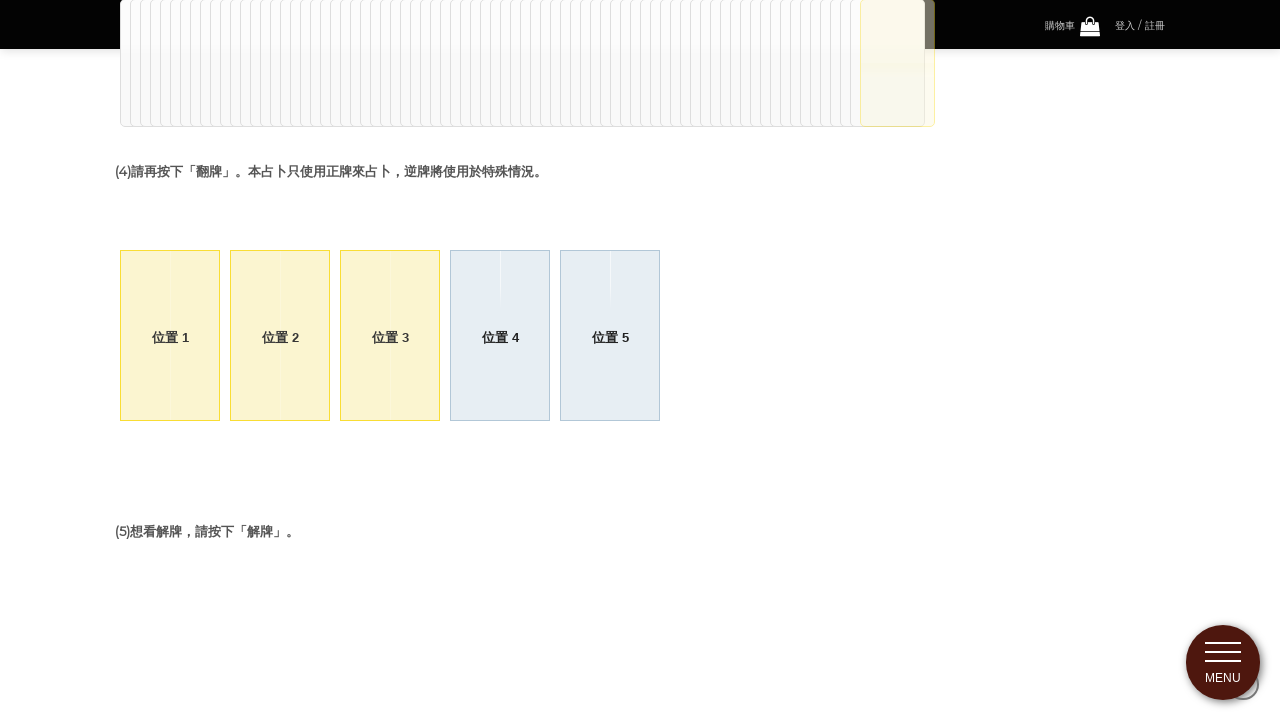

Selected fourth tarot card (#cardProto78) at (888, 64) on #cardProto78
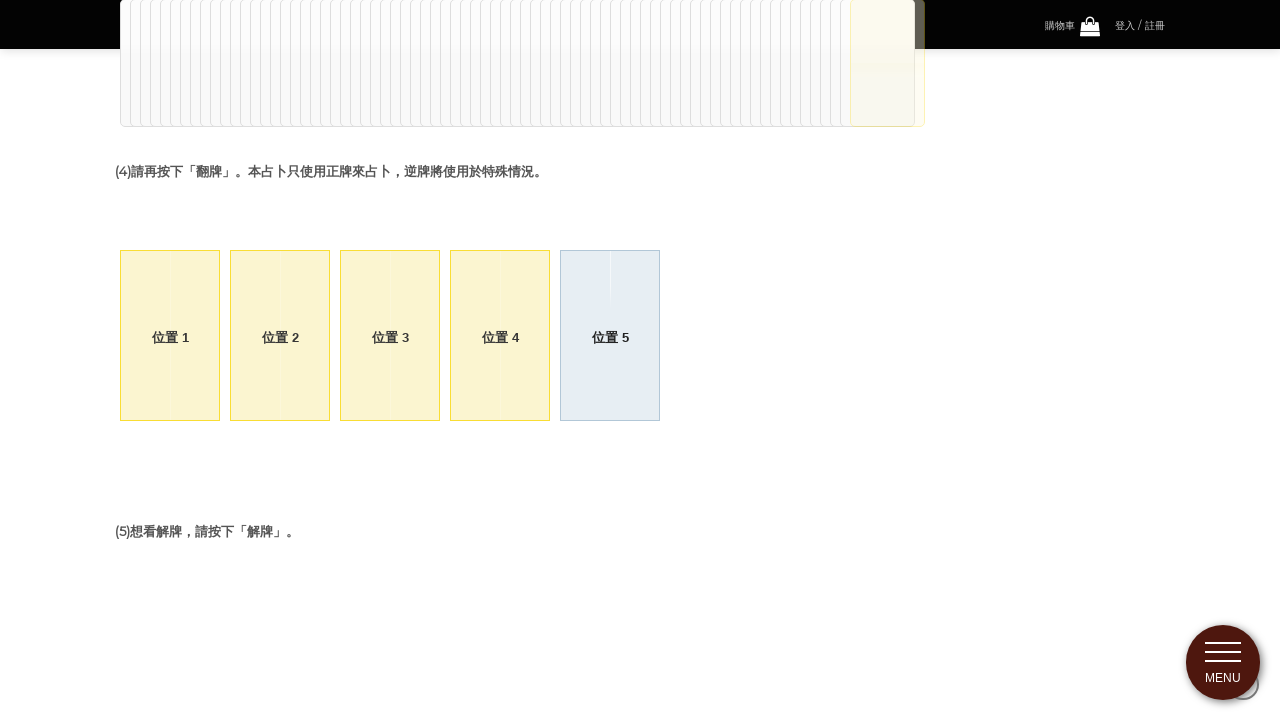

Selected fifth tarot card (#cardProto77) at (878, 64) on #cardProto77
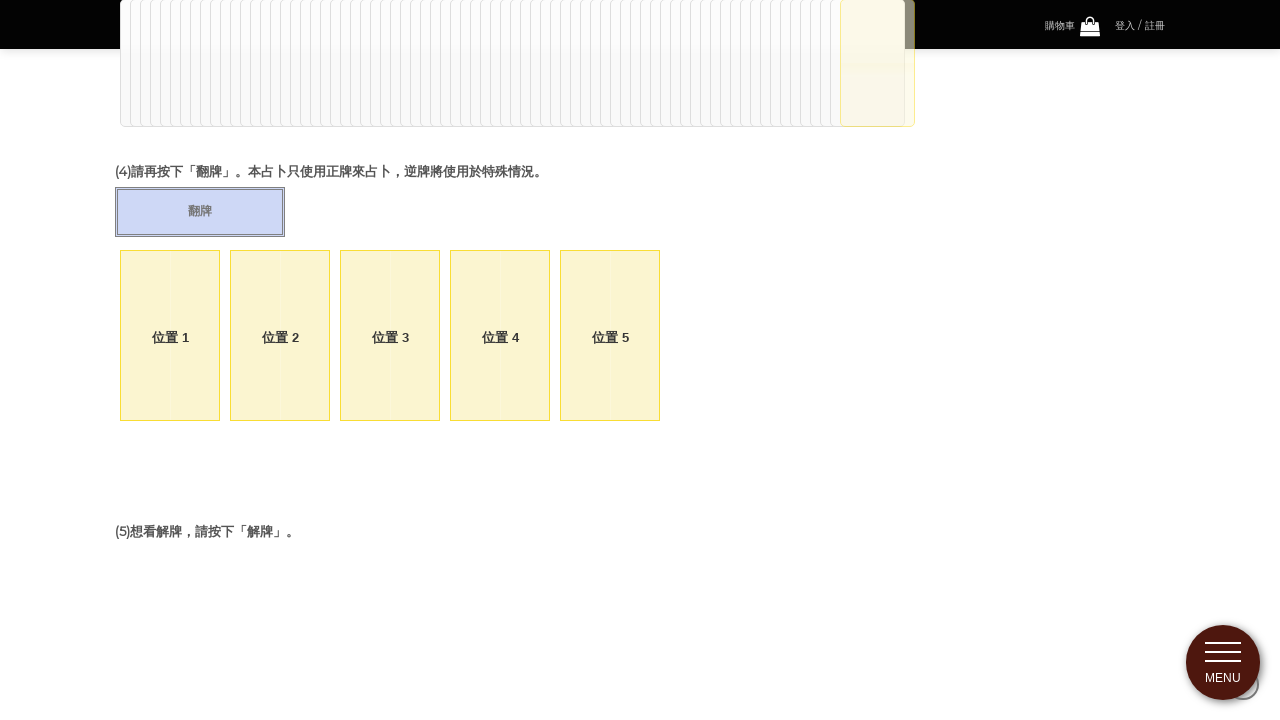

Clicked reveal cards button (翻牌) to flip selected cards at (200, 212) on input:has-text("翻牌")
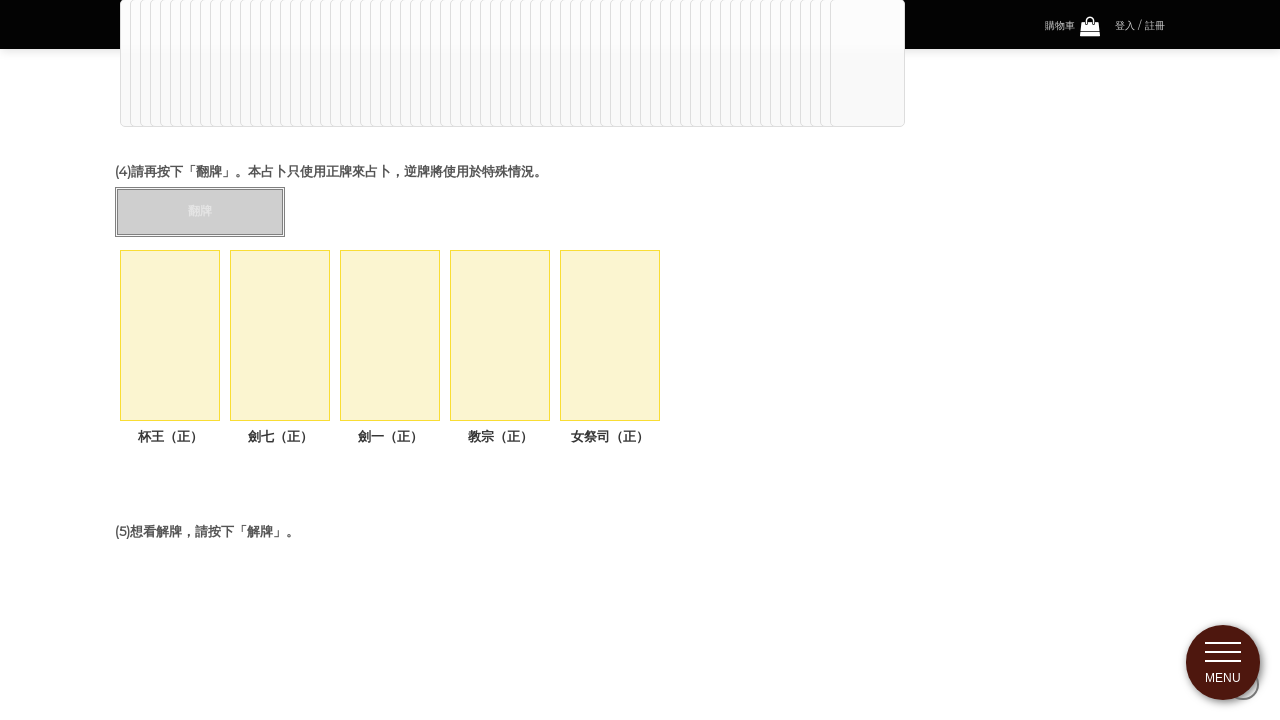

Clicked interpret cards button (解牌) to generate reading at (215, 361) on input:has-text("解牌")
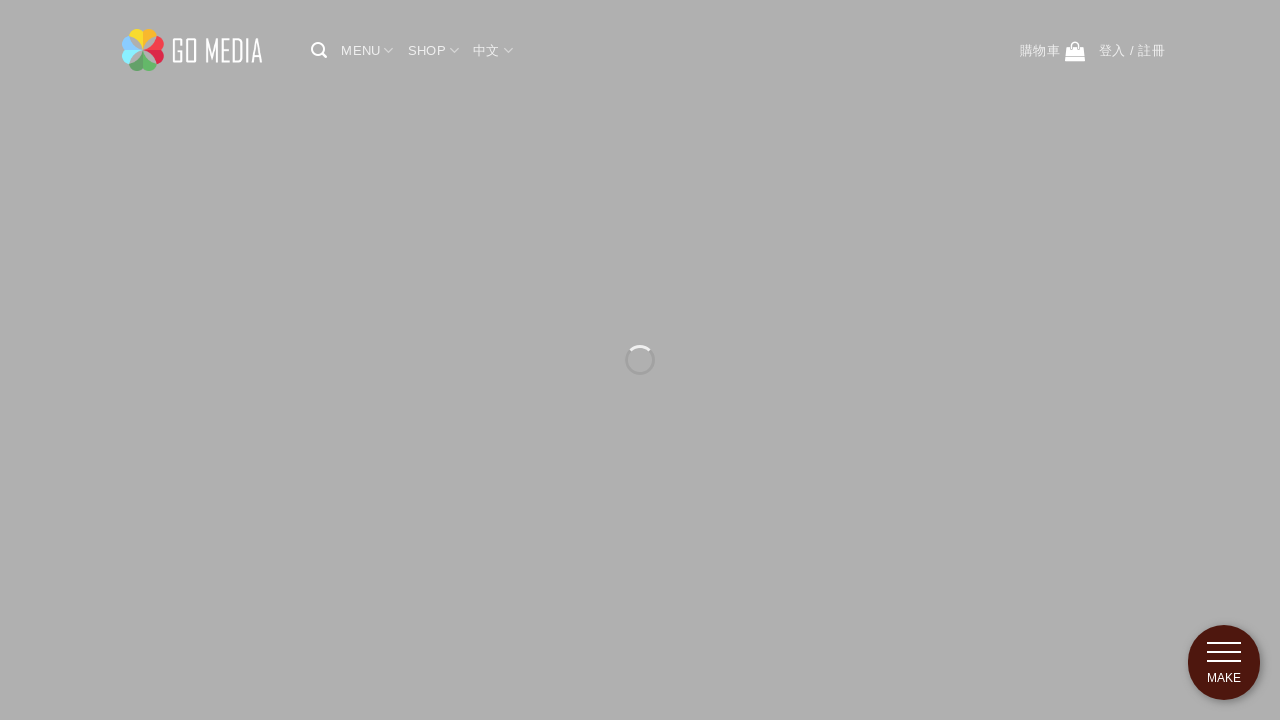

Waited for results page to load (networkidle)
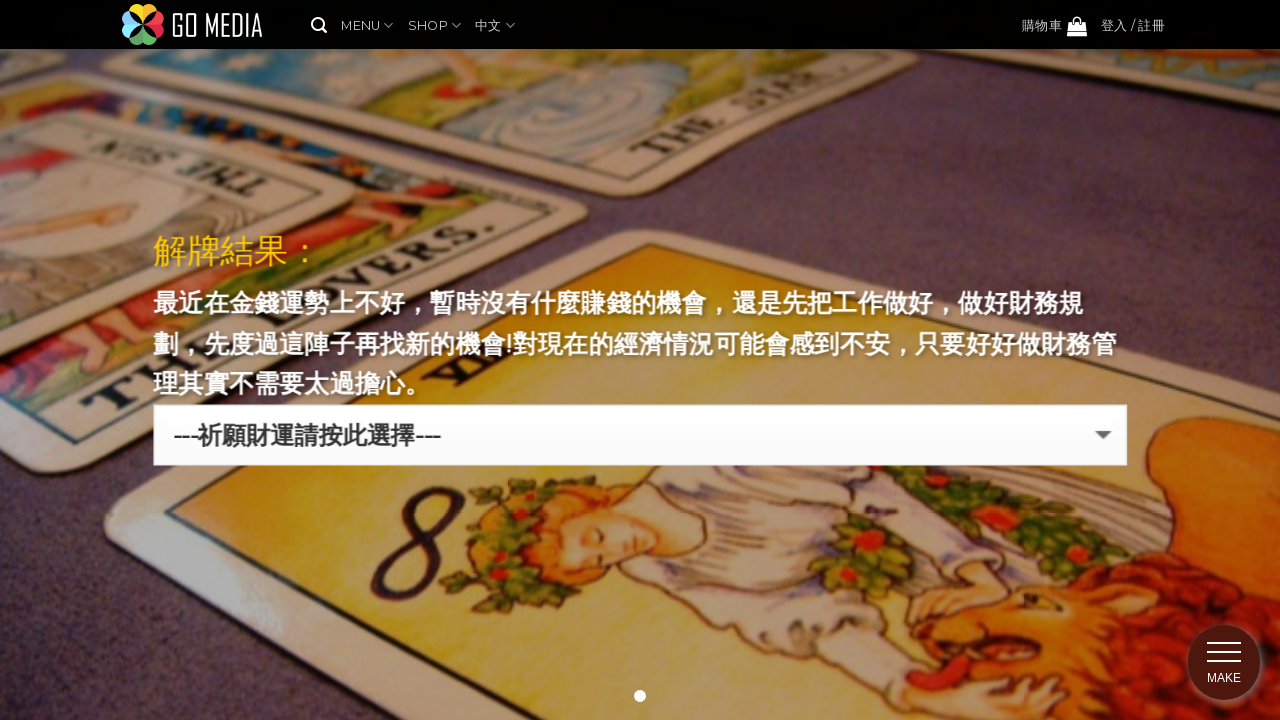

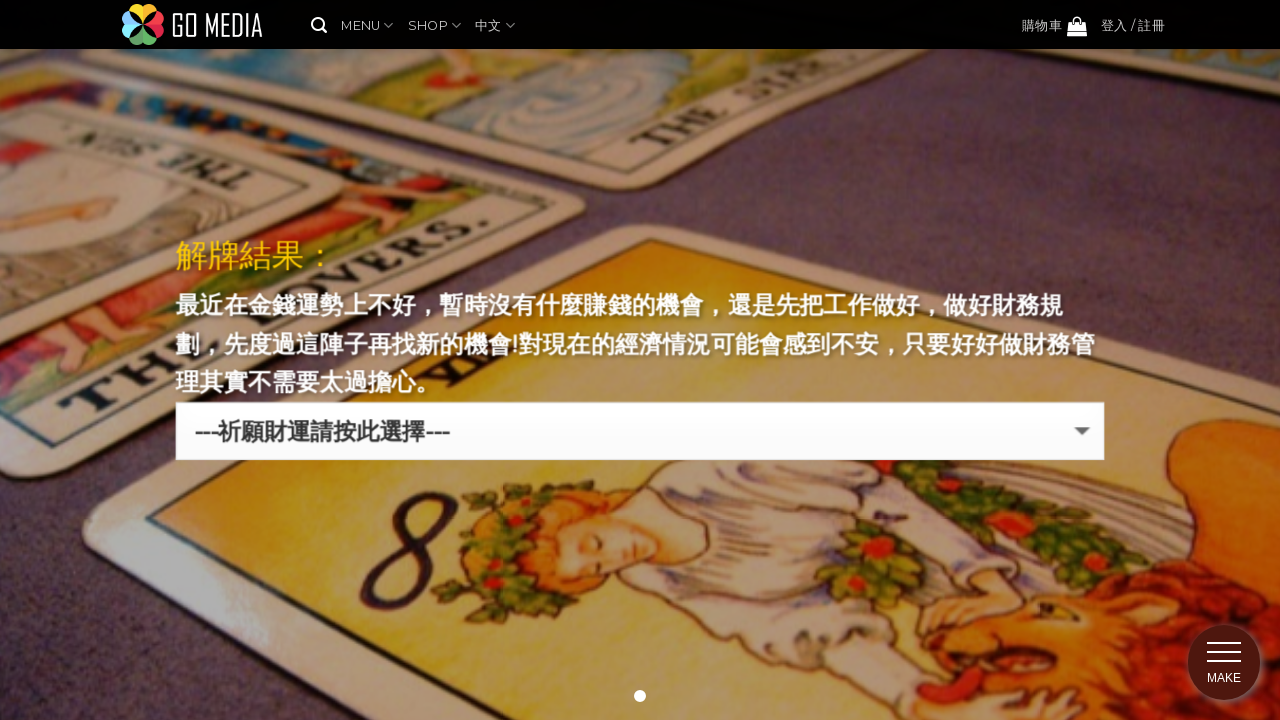